Tests right-click (context click) functionality by right-clicking a button and verifying a confirmation message appears

Starting URL: https://demoqa.com/buttons

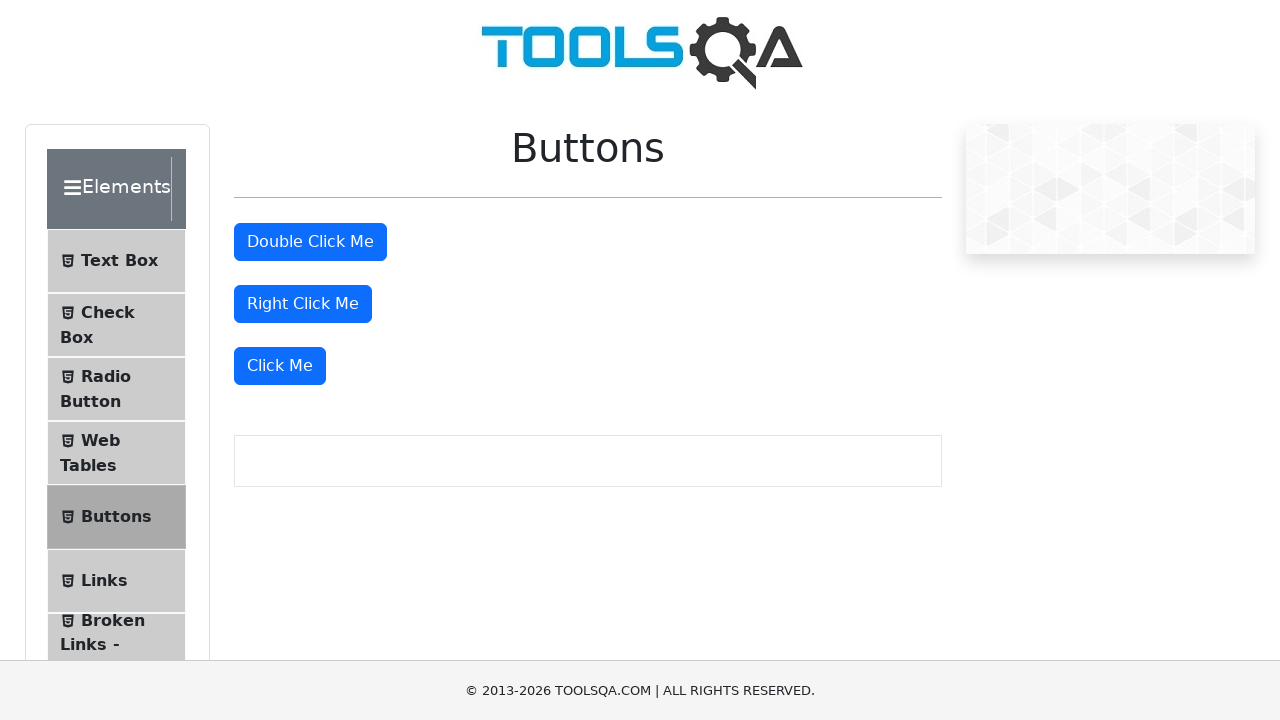

Navigated to https://demoqa.com/buttons
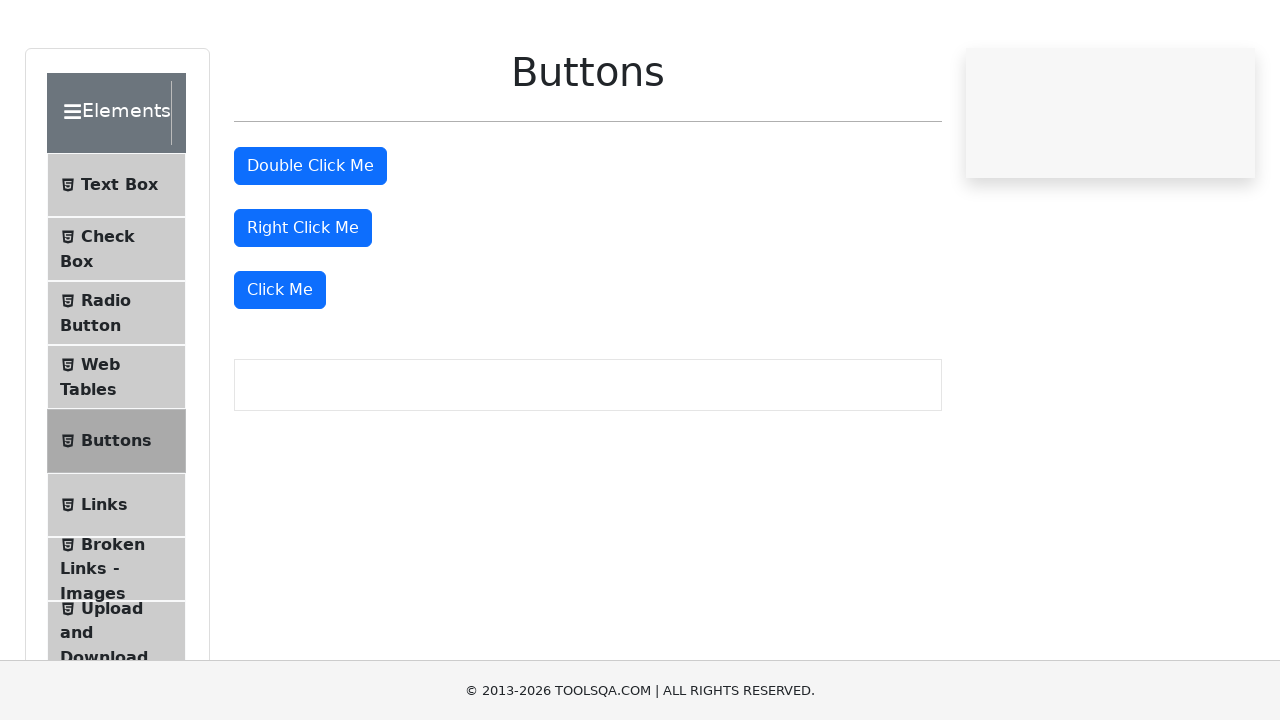

Right-clicked the right click button at (303, 304) on #rightClickBtn
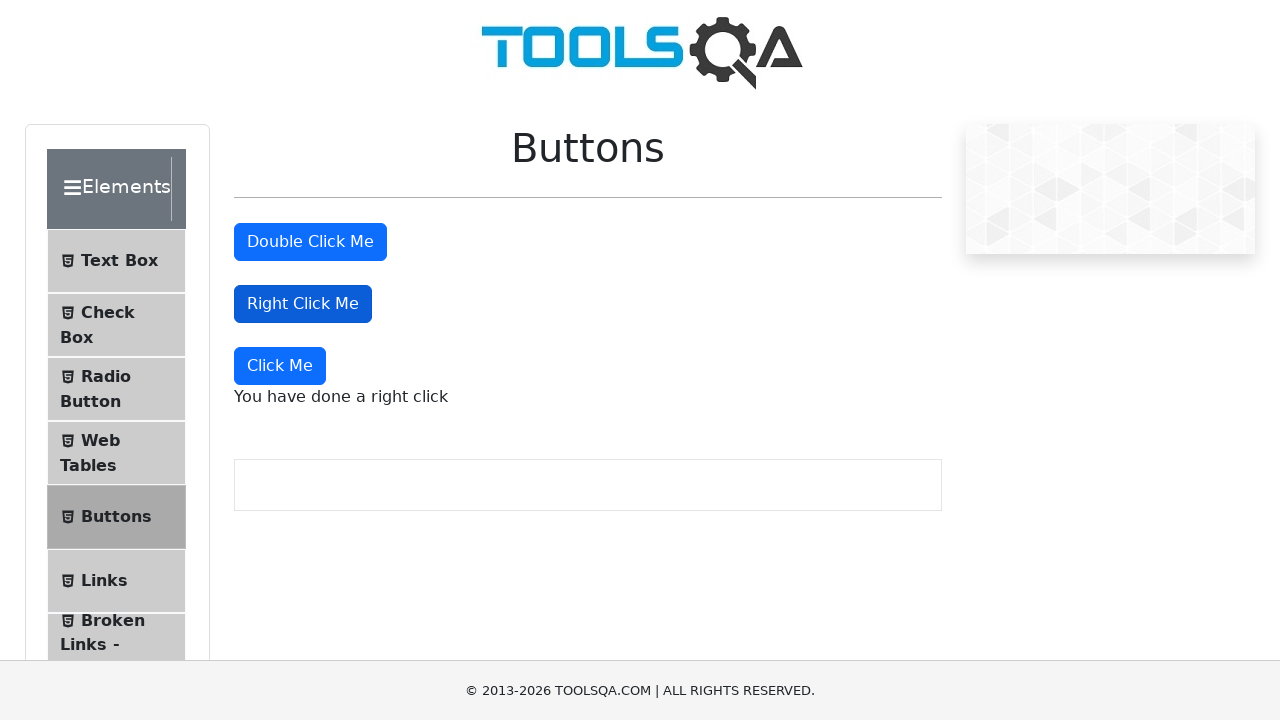

Right-click confirmation message appeared and is visible
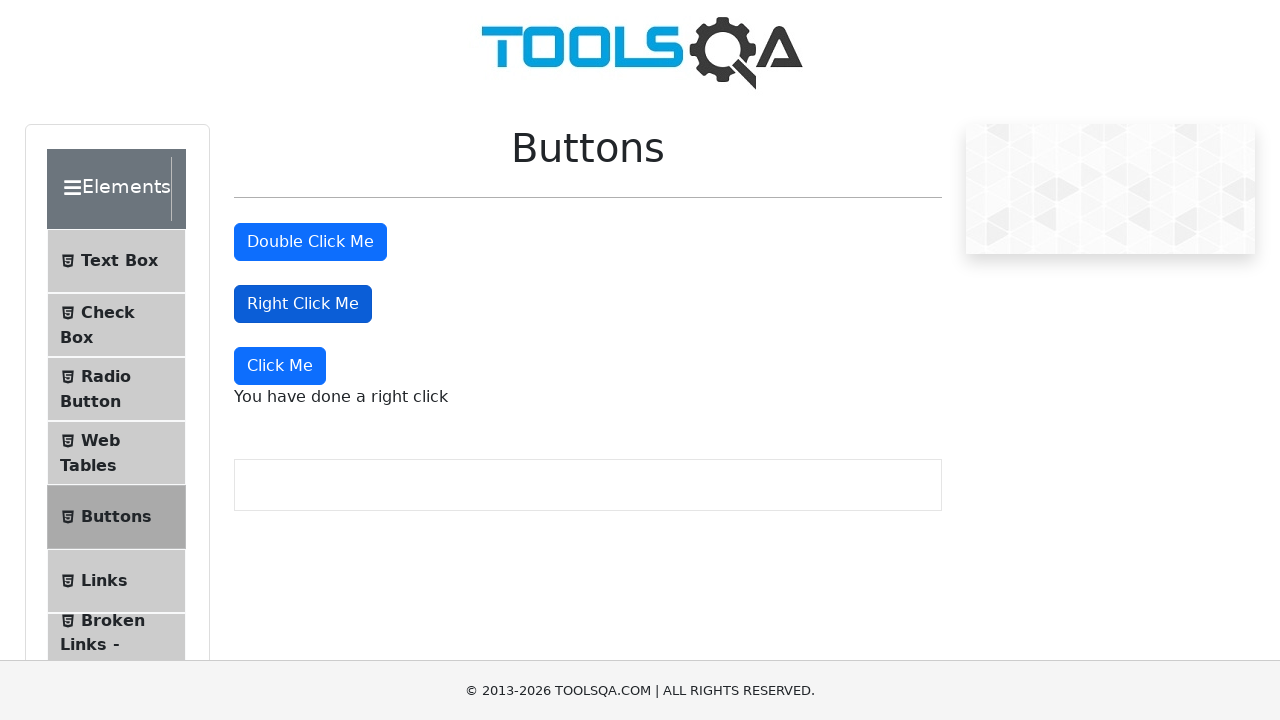

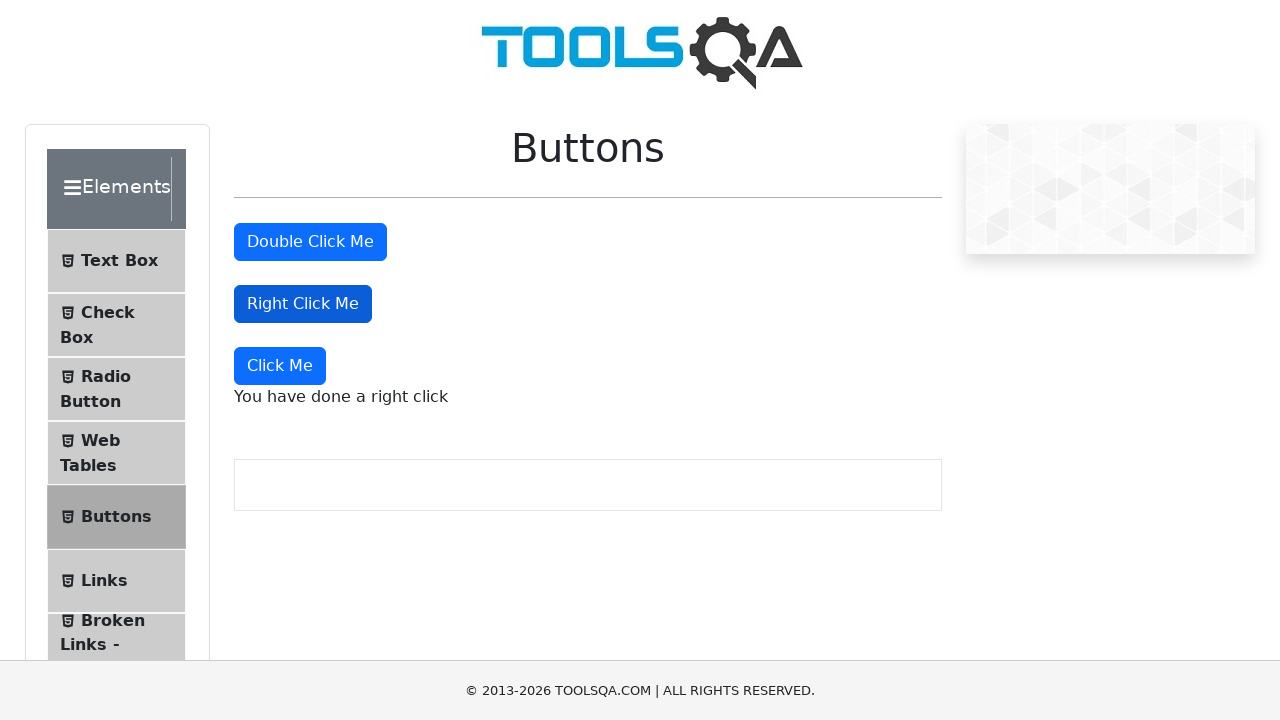